Navigates to the Key Presses page and sends a TAB key press to verify key detection

Starting URL: https://the-internet.herokuapp.com

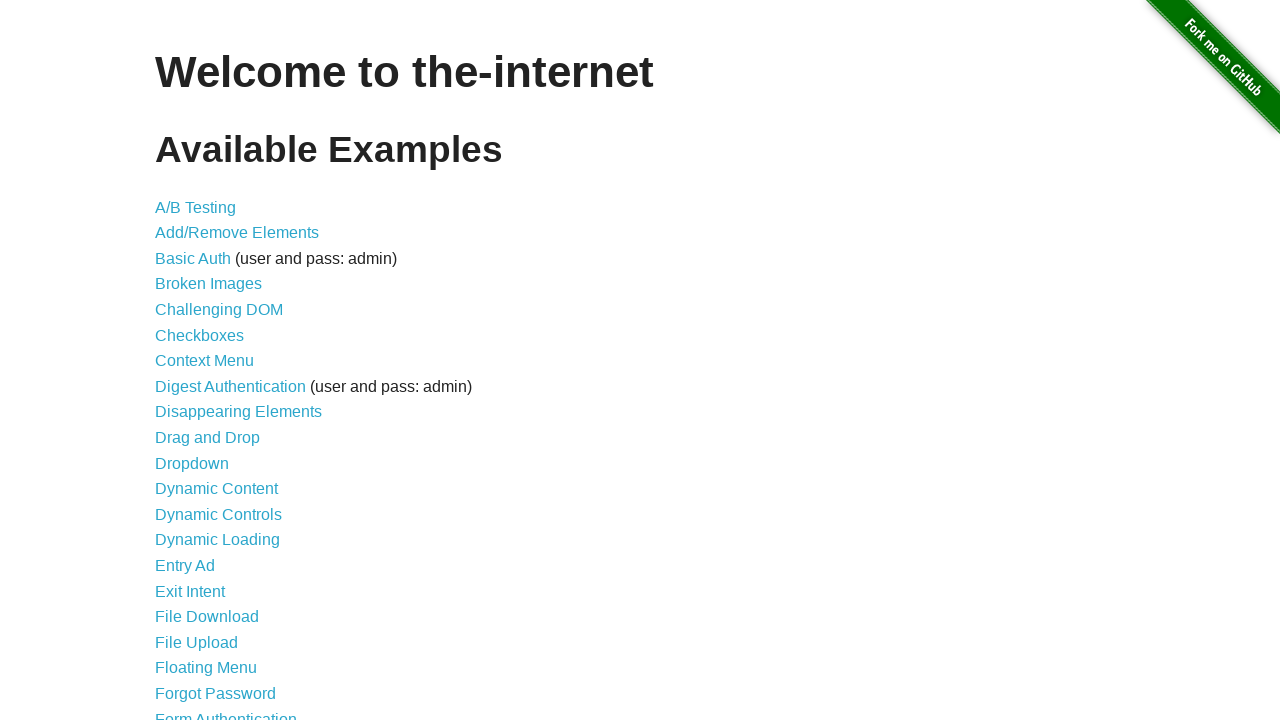

Clicked on Key Presses link at (200, 360) on text=Key Presses
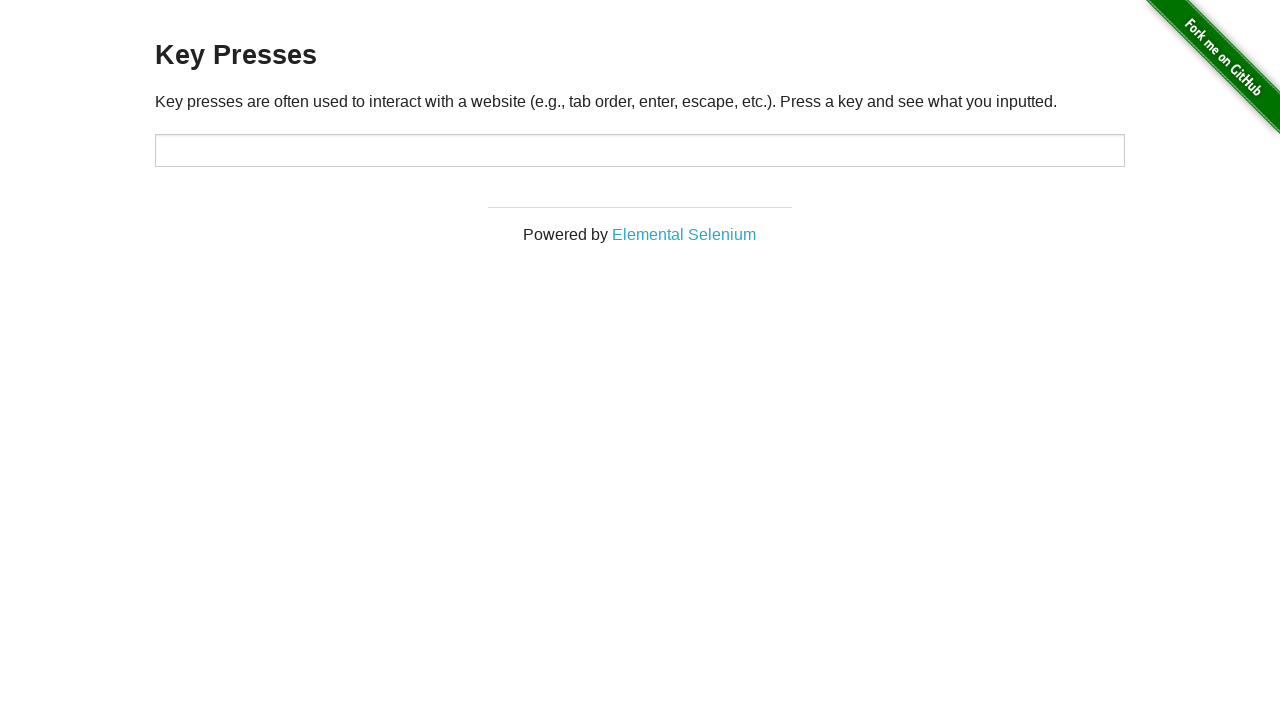

Waited for navigation to Key Presses page
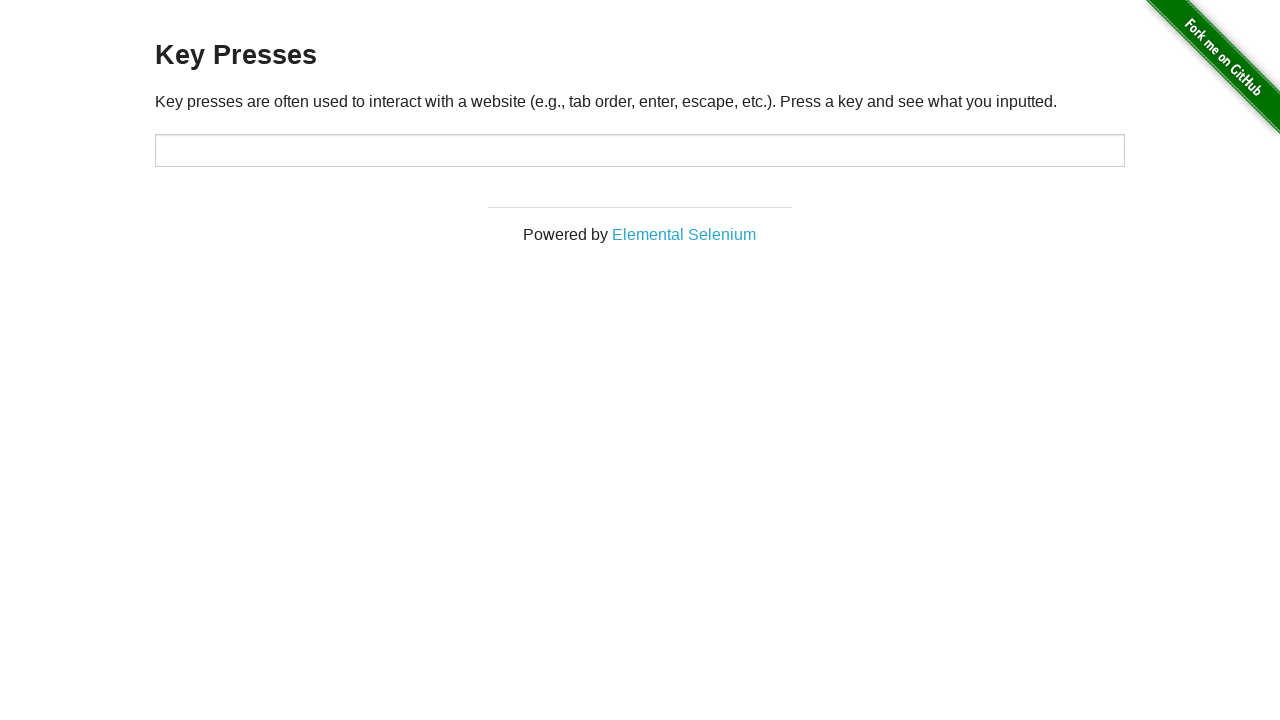

Verified page heading is 'Key Presses'
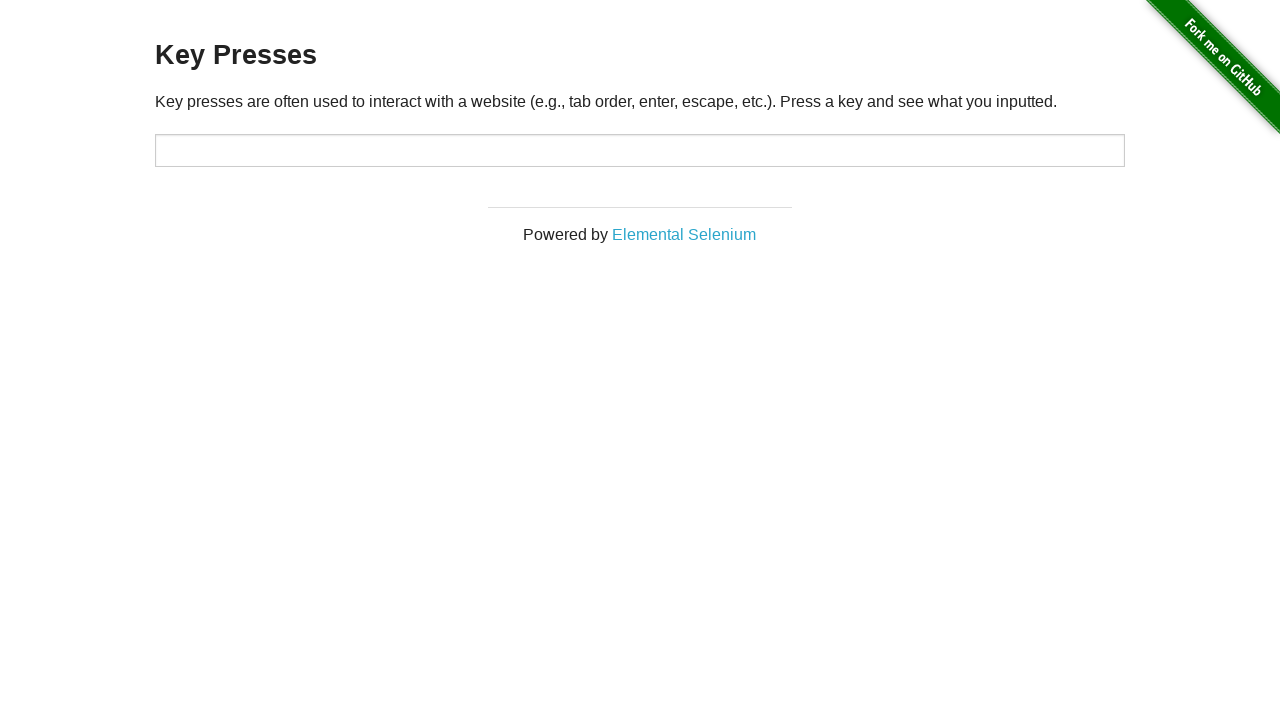

Located text input element
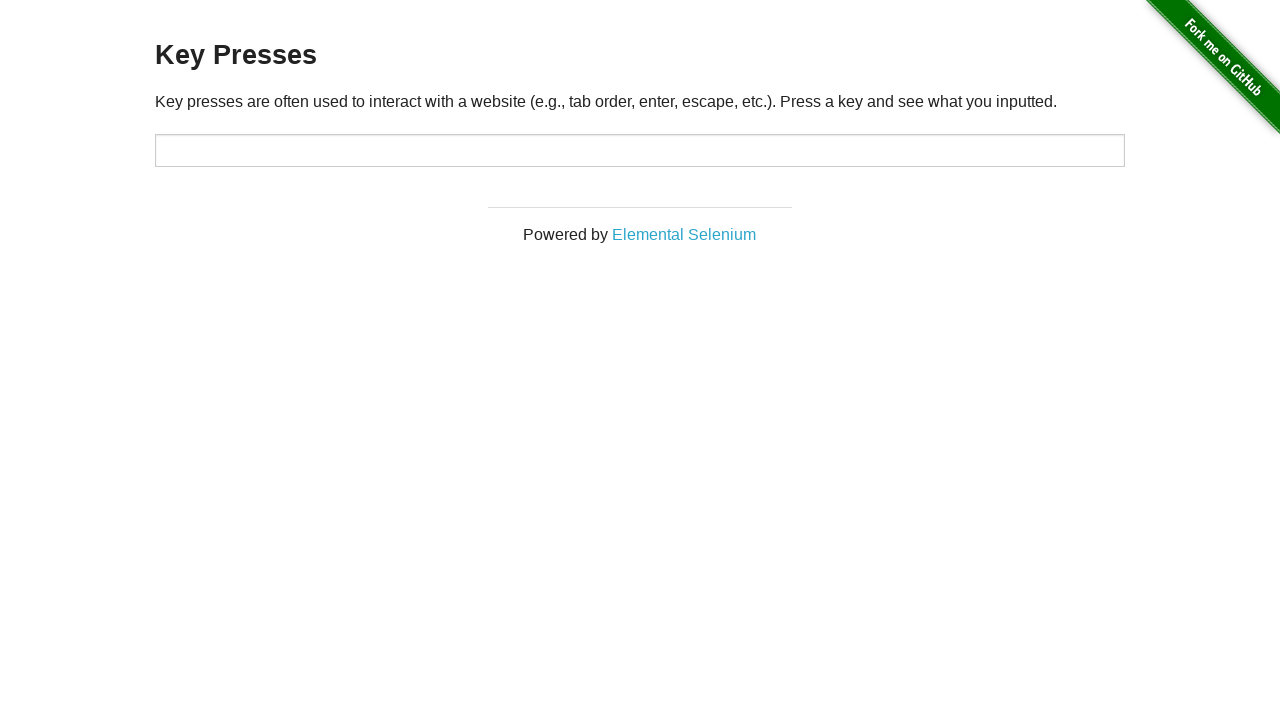

Verified input element is visible
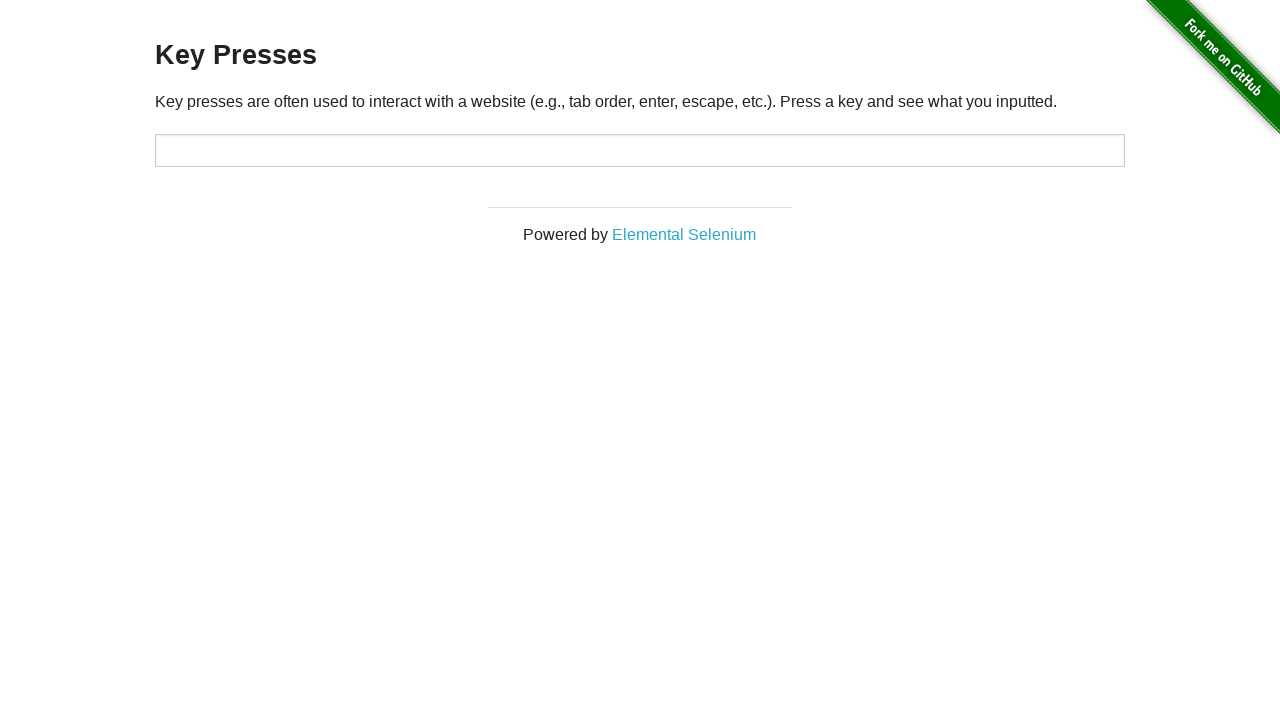

Pressed TAB key in input field on input[type='text']
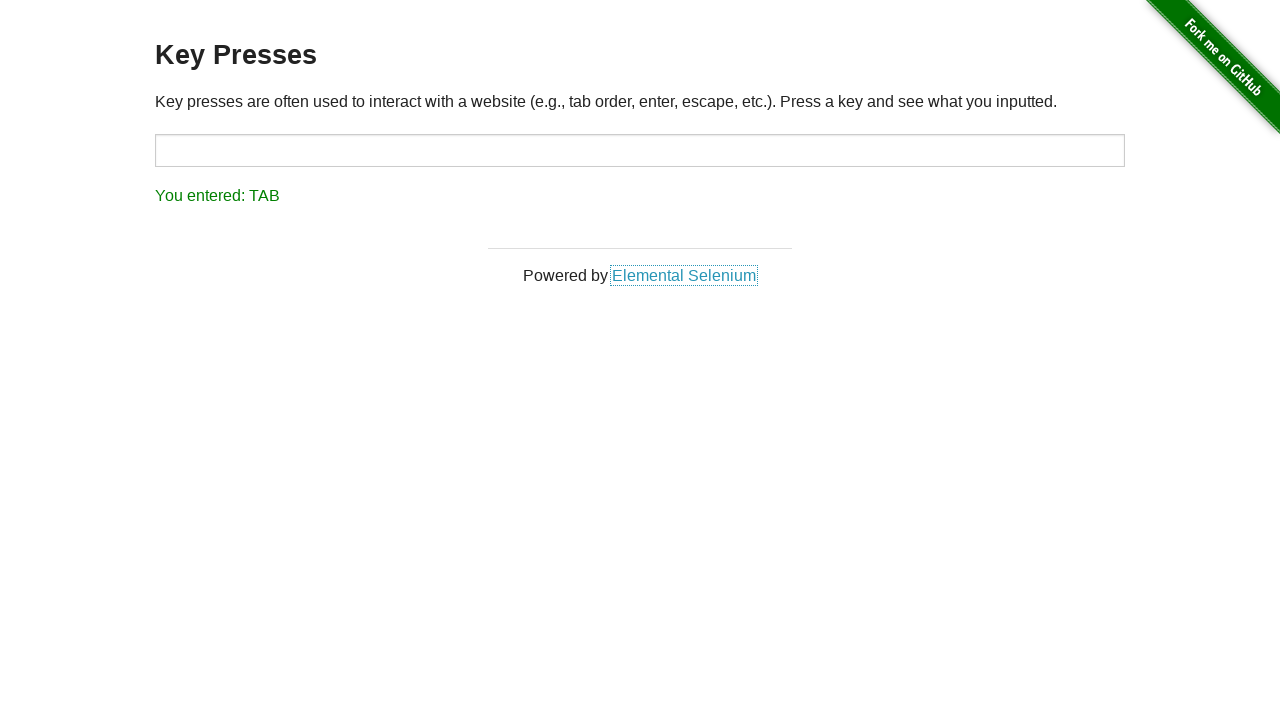

Verified result shows 'You entered: TAB'
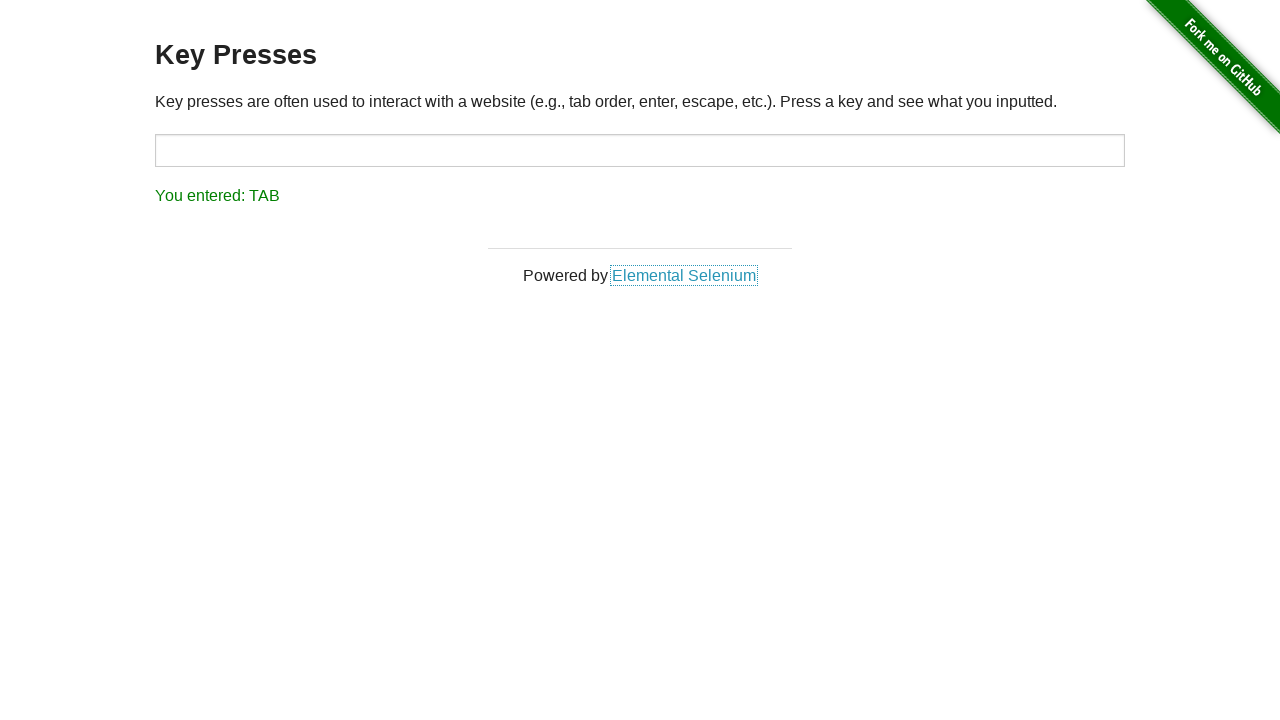

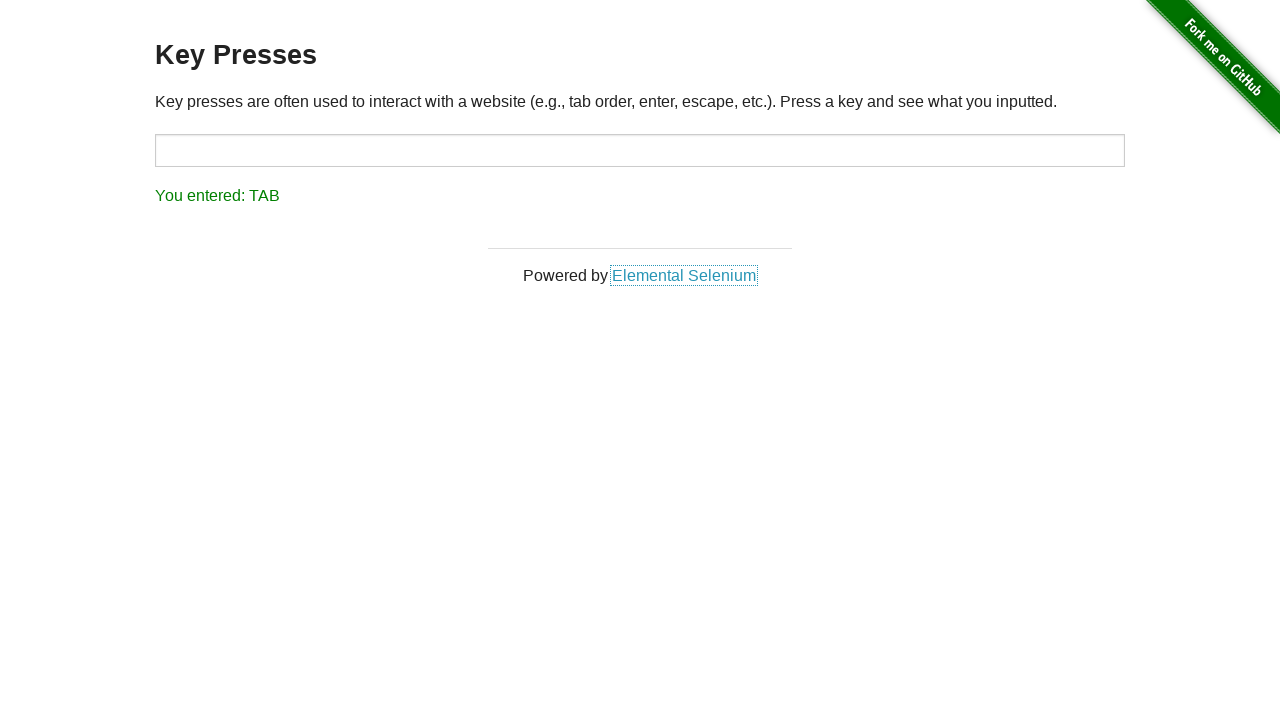